Tests that "Clear completed" button is hidden when there are no completed items.

Starting URL: https://demo.playwright.dev/todomvc

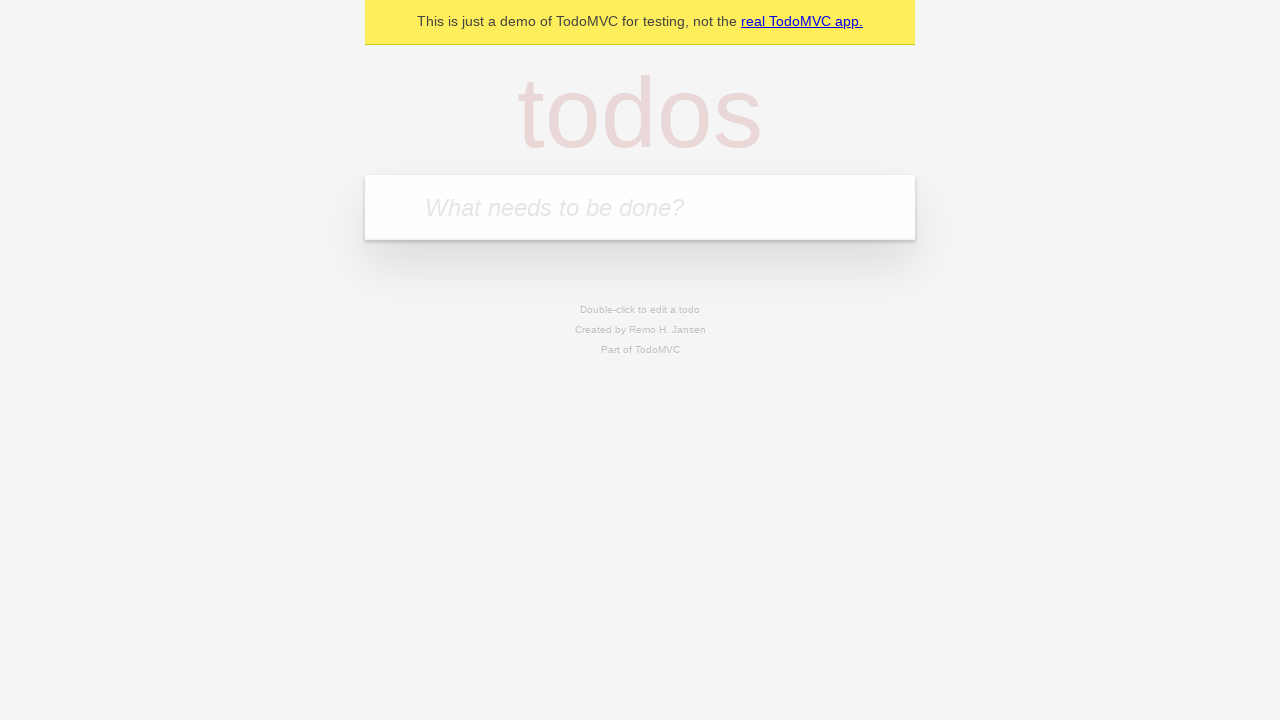

Filled todo input with 'buy some cheese' on internal:attr=[placeholder="What needs to be done?"i]
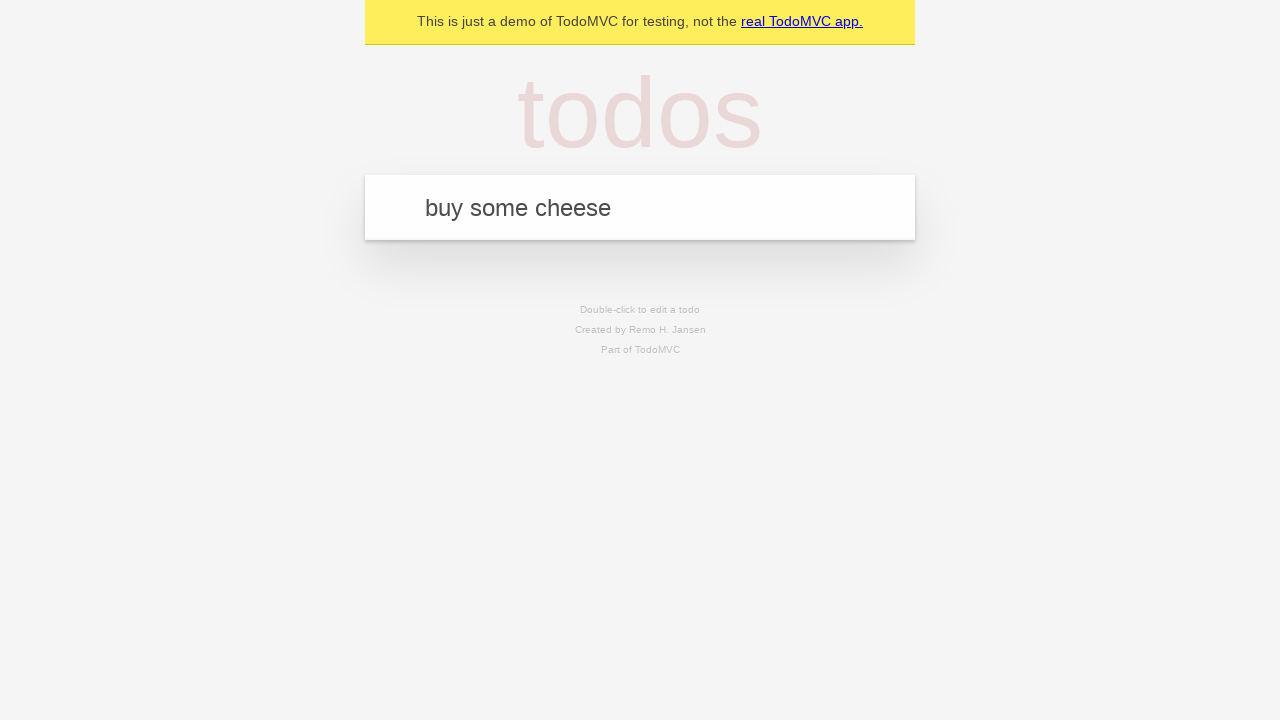

Pressed Enter to add first todo on internal:attr=[placeholder="What needs to be done?"i]
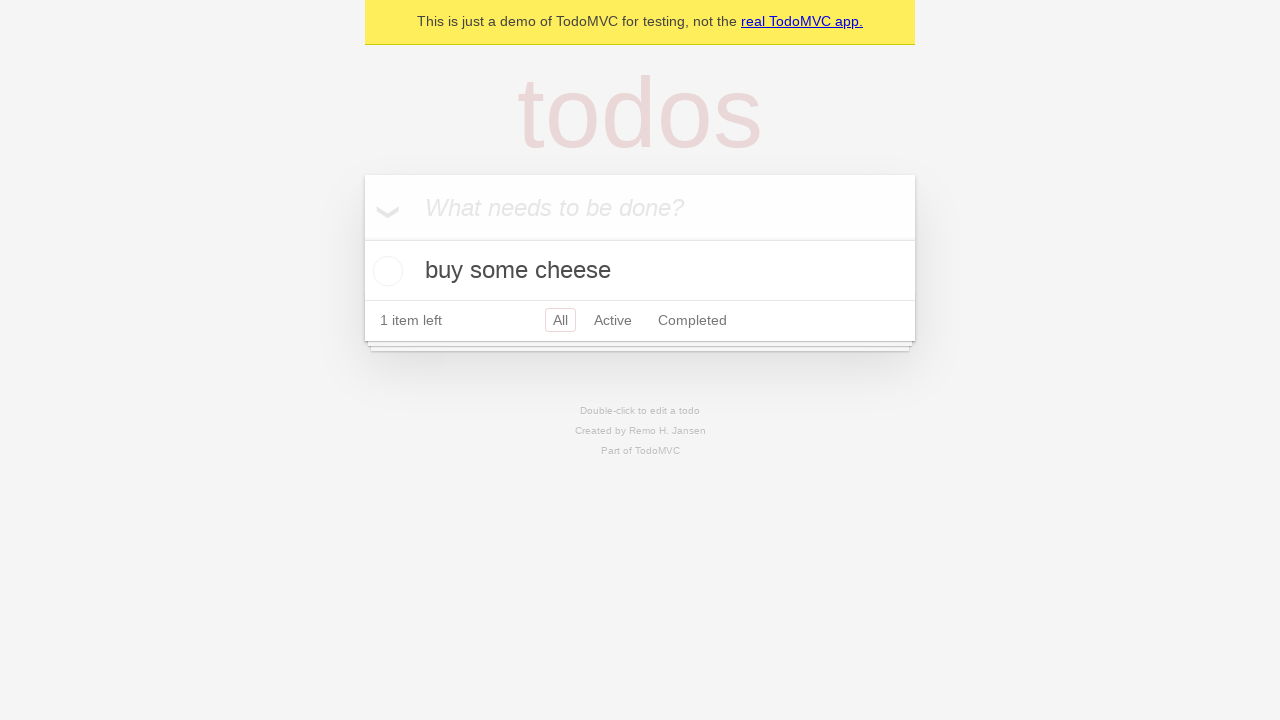

Filled todo input with 'feed the cat' on internal:attr=[placeholder="What needs to be done?"i]
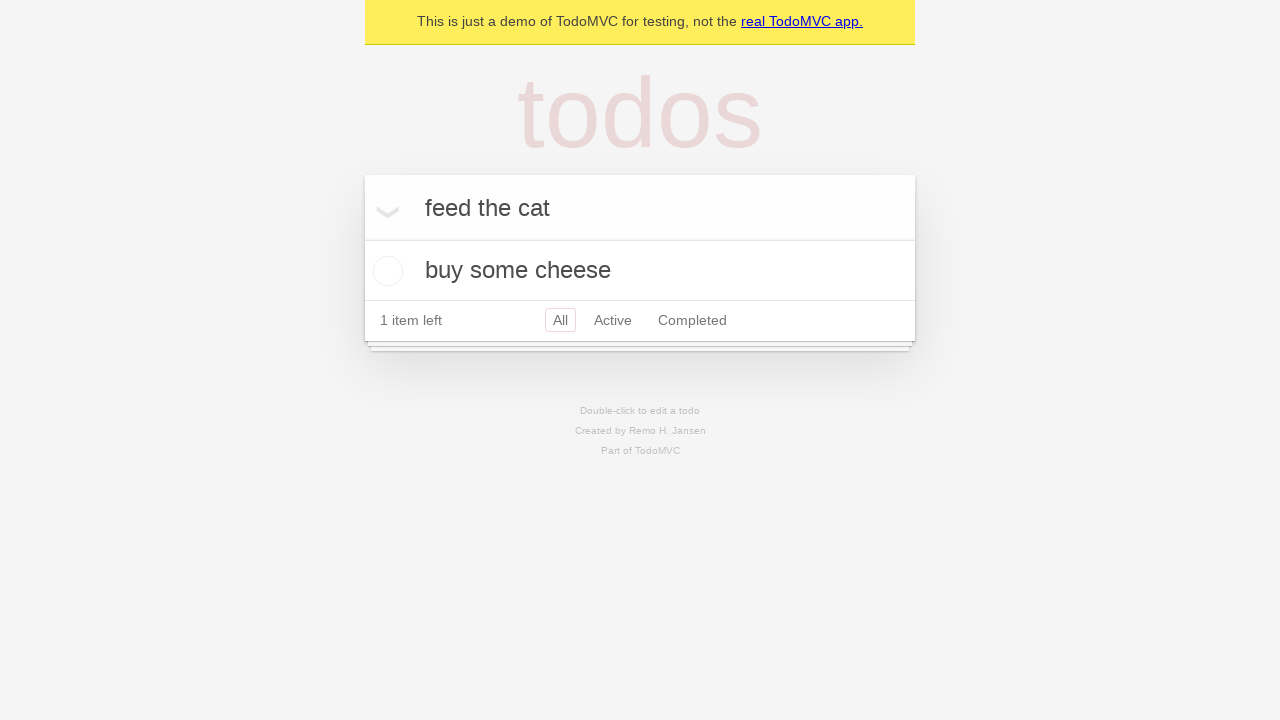

Pressed Enter to add second todo on internal:attr=[placeholder="What needs to be done?"i]
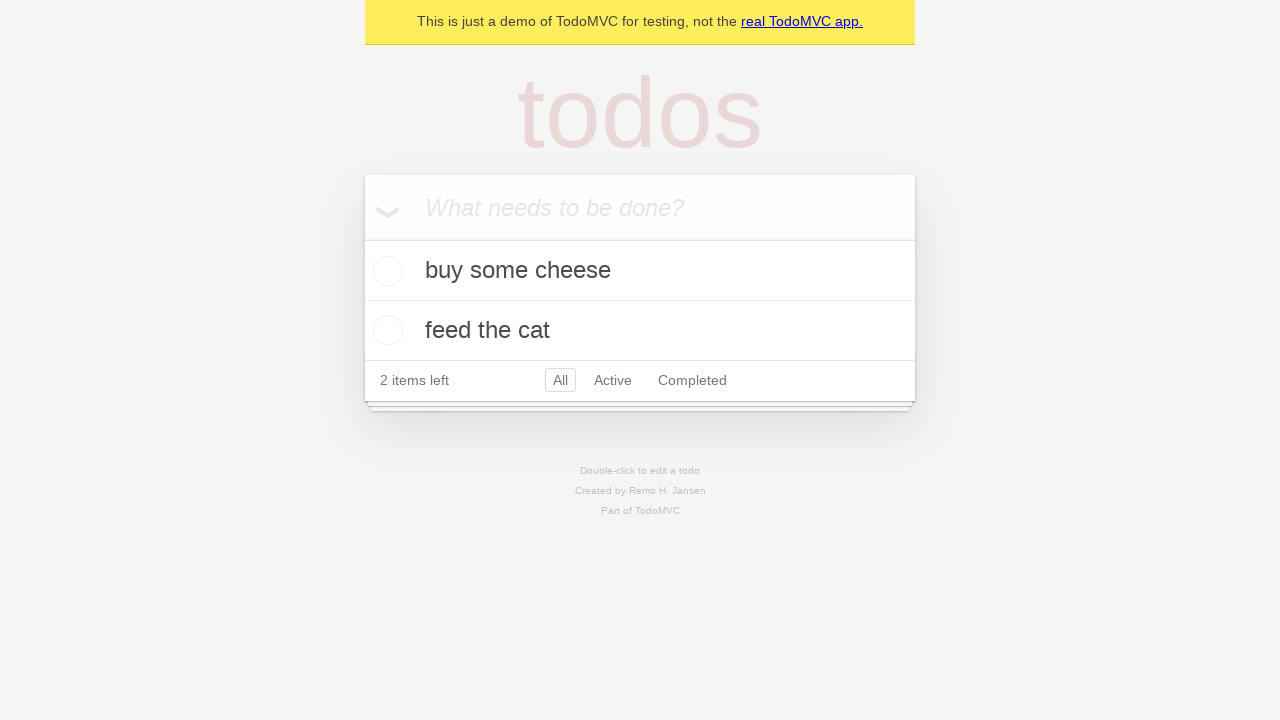

Filled todo input with 'book a doctors appointment' on internal:attr=[placeholder="What needs to be done?"i]
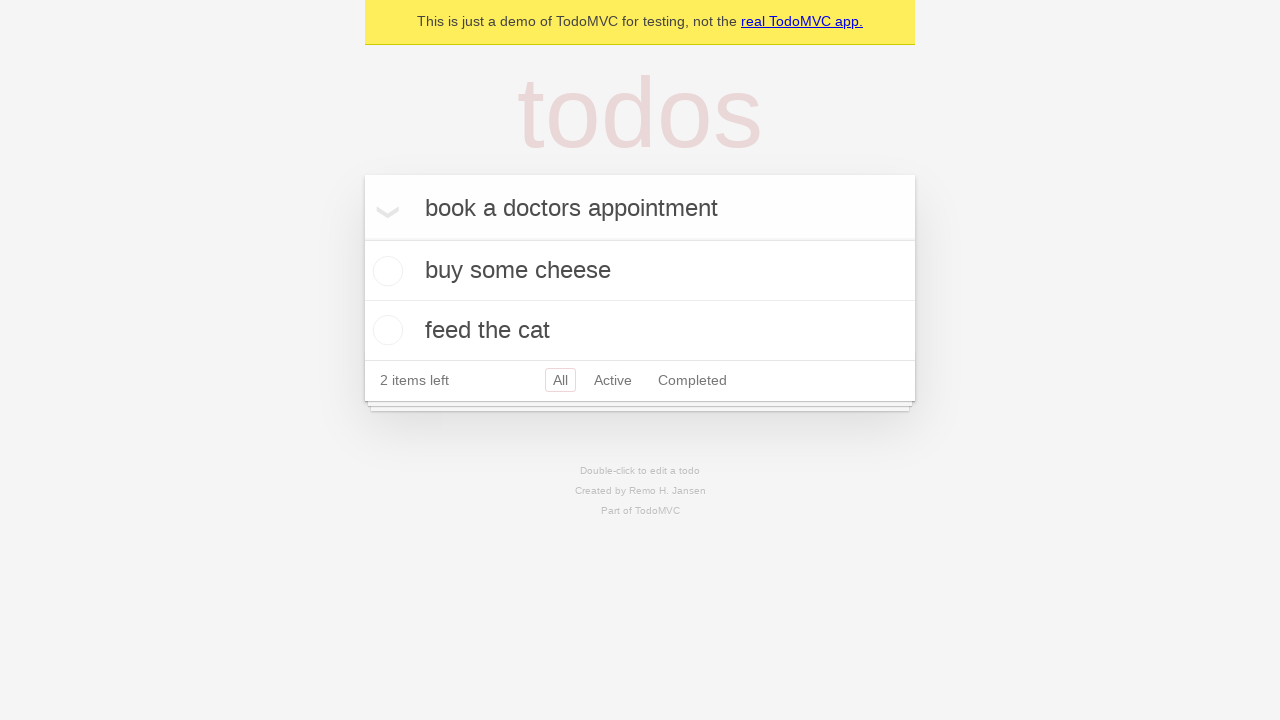

Pressed Enter to add third todo on internal:attr=[placeholder="What needs to be done?"i]
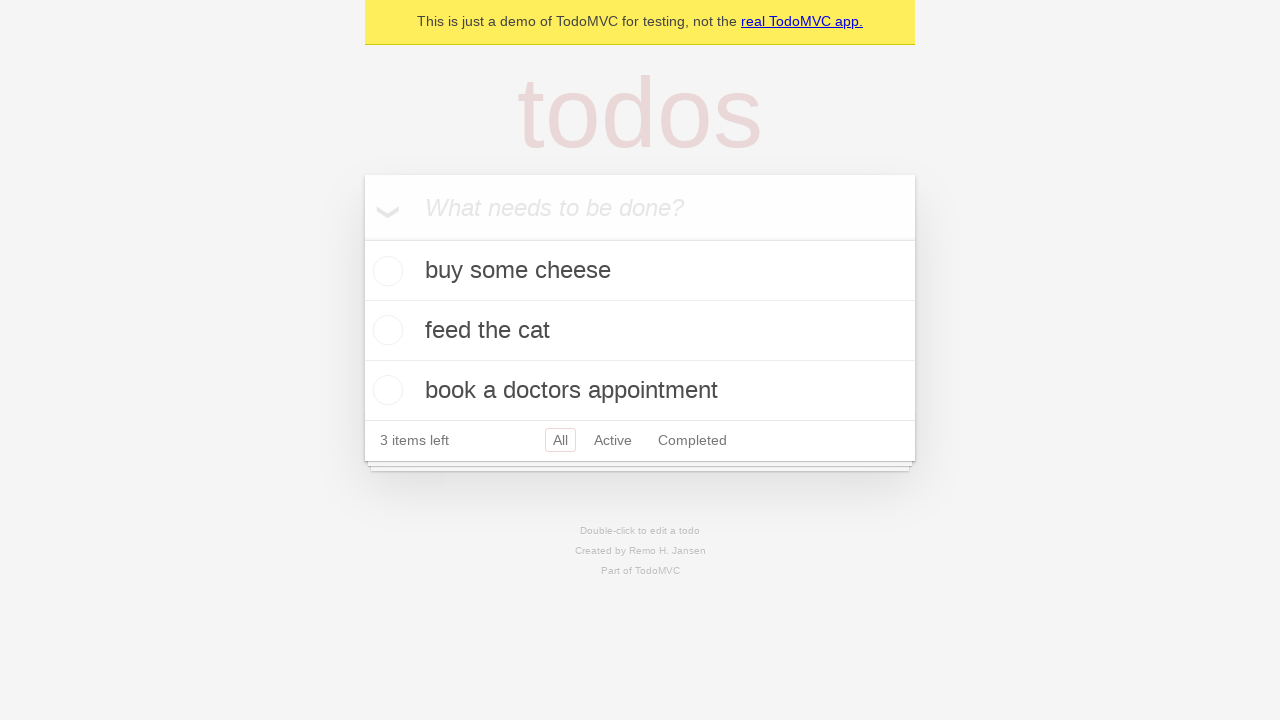

Checked the first todo item as completed at (385, 271) on .todo-list li .toggle >> nth=0
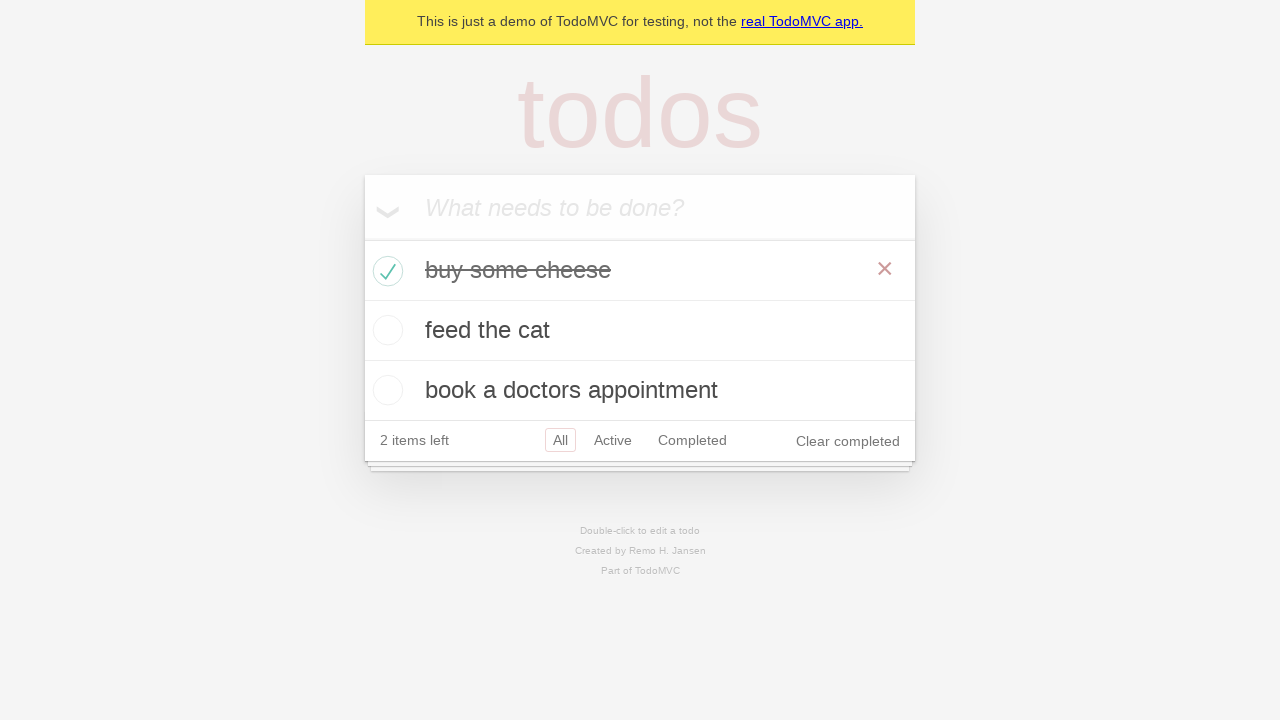

Clicked 'Clear completed' button to remove completed items at (848, 441) on internal:role=button[name="Clear completed"i]
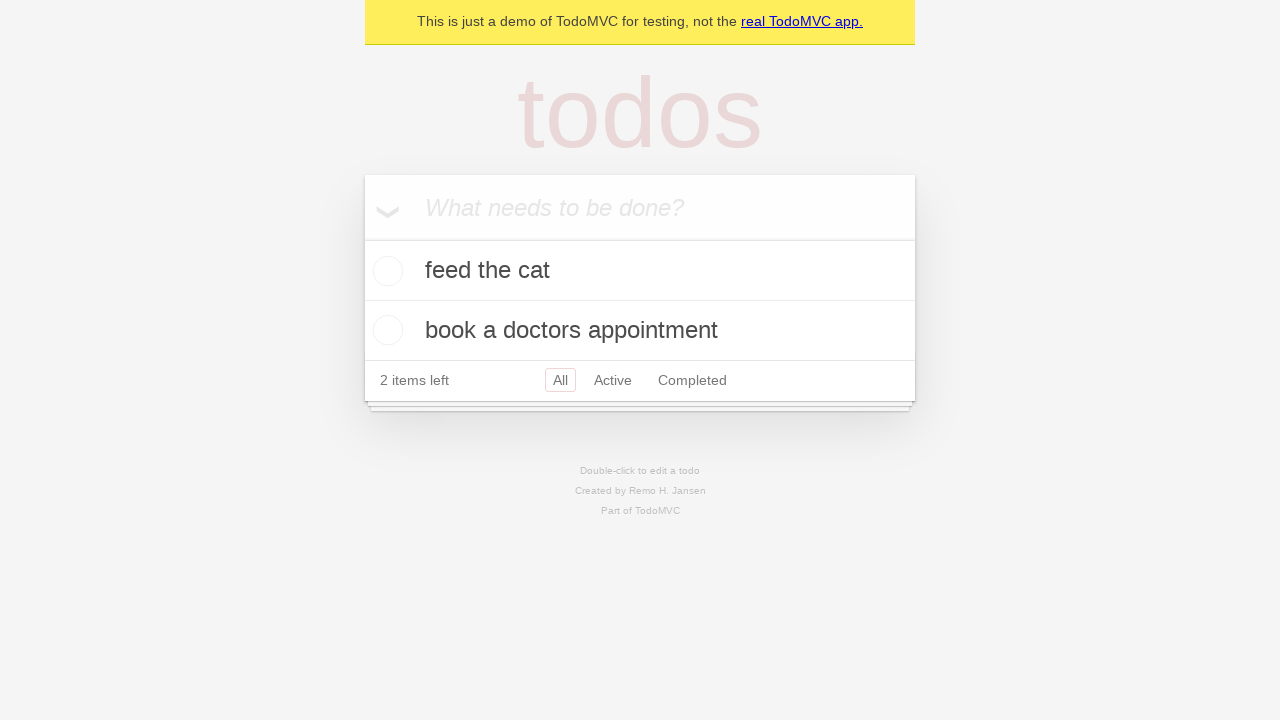

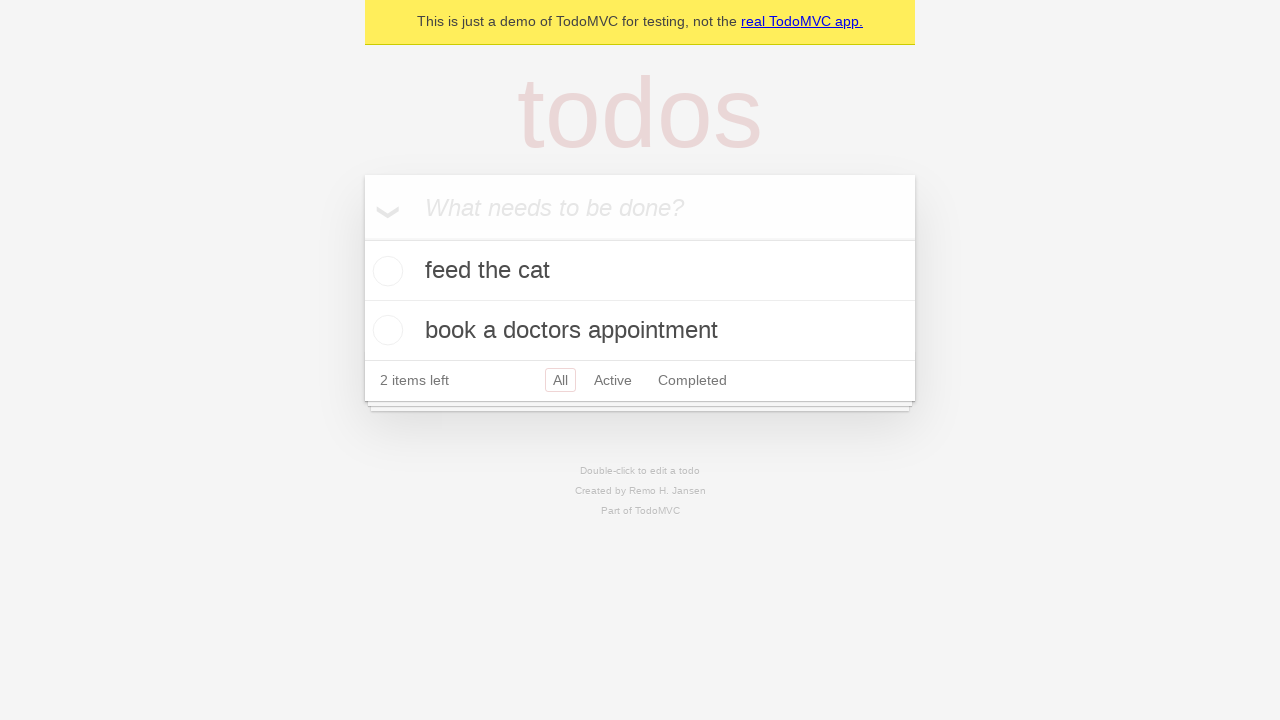